Tests the search functionality by navigating to the search page, entering a language name "python", and verifying that search results contain the searched term

Starting URL: https://www.99-bottles-of-beer.net/

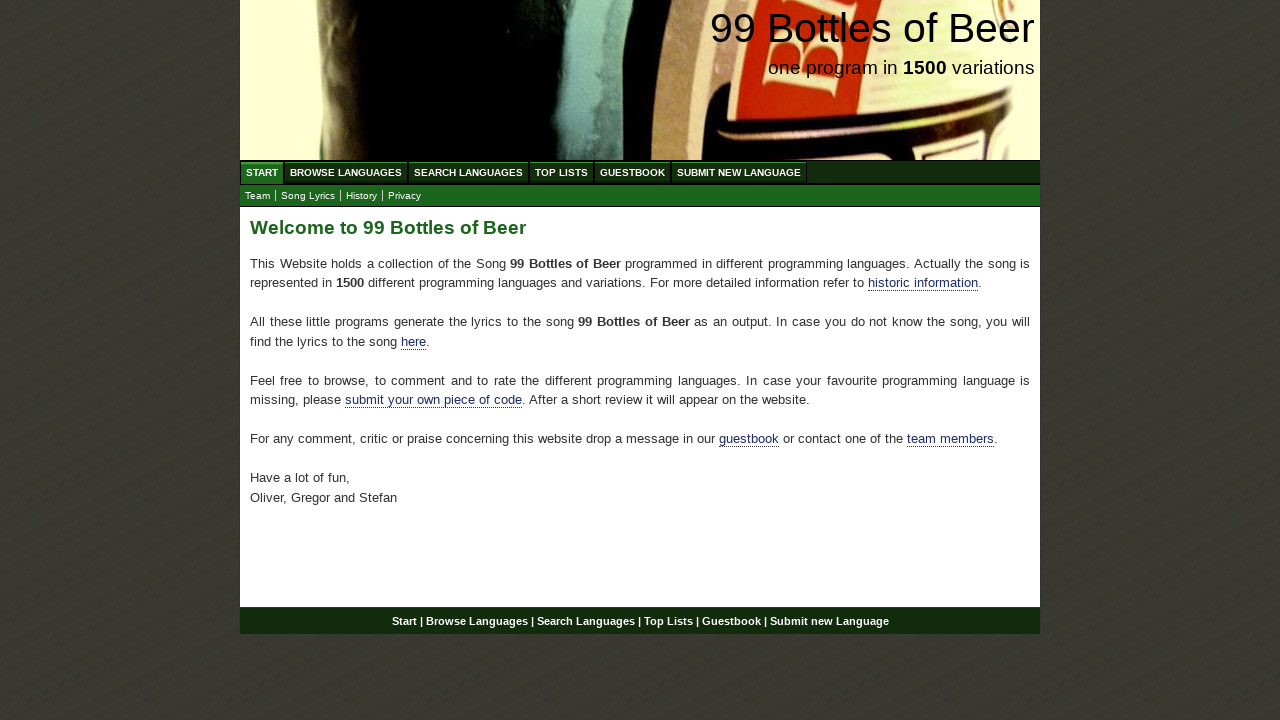

Clicked on Search Languages menu at (468, 172) on xpath=//ul[@id='menu']/li/a[@href='/search.html']
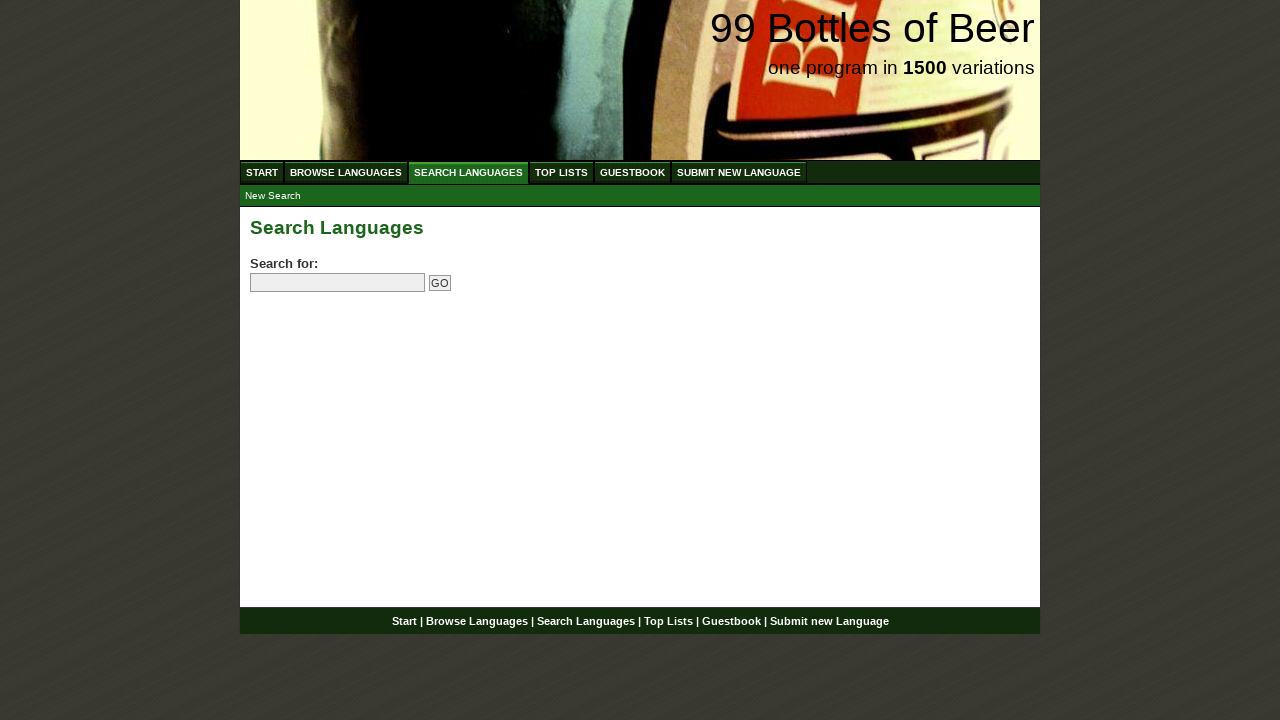

Clicked on search input field at (338, 283) on input[name='search']
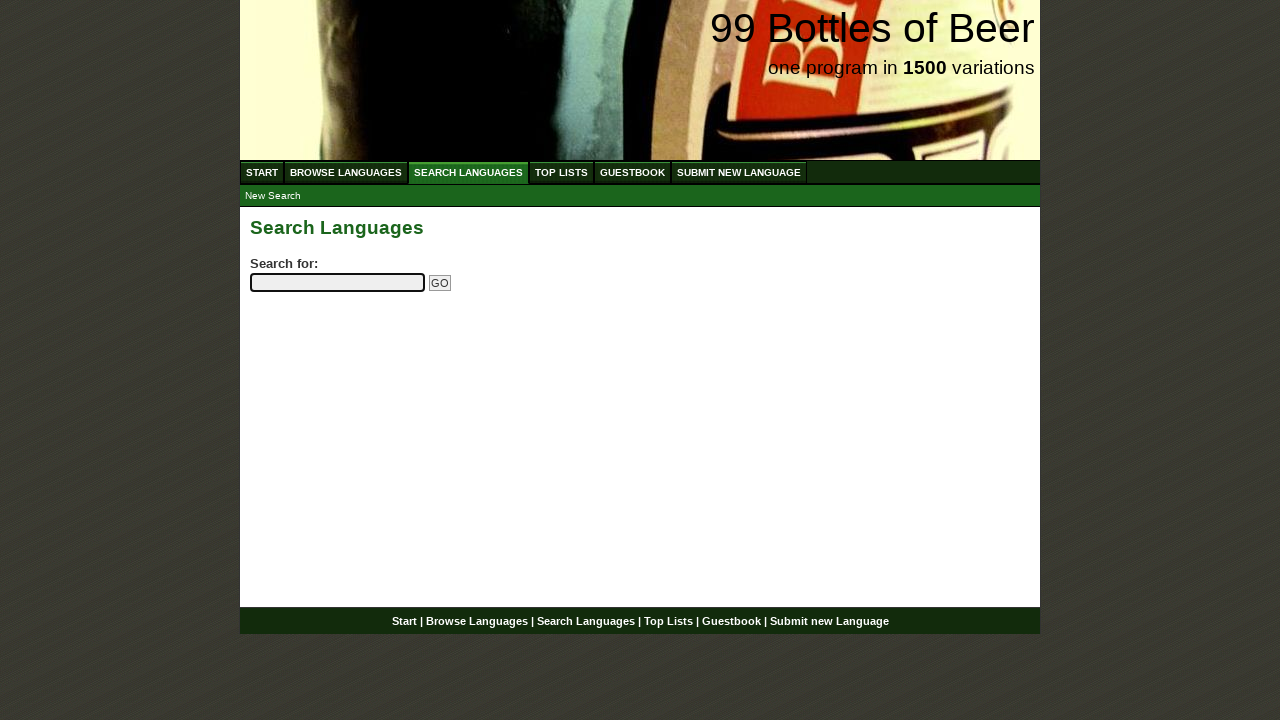

Entered 'python' in search field on input[name='search']
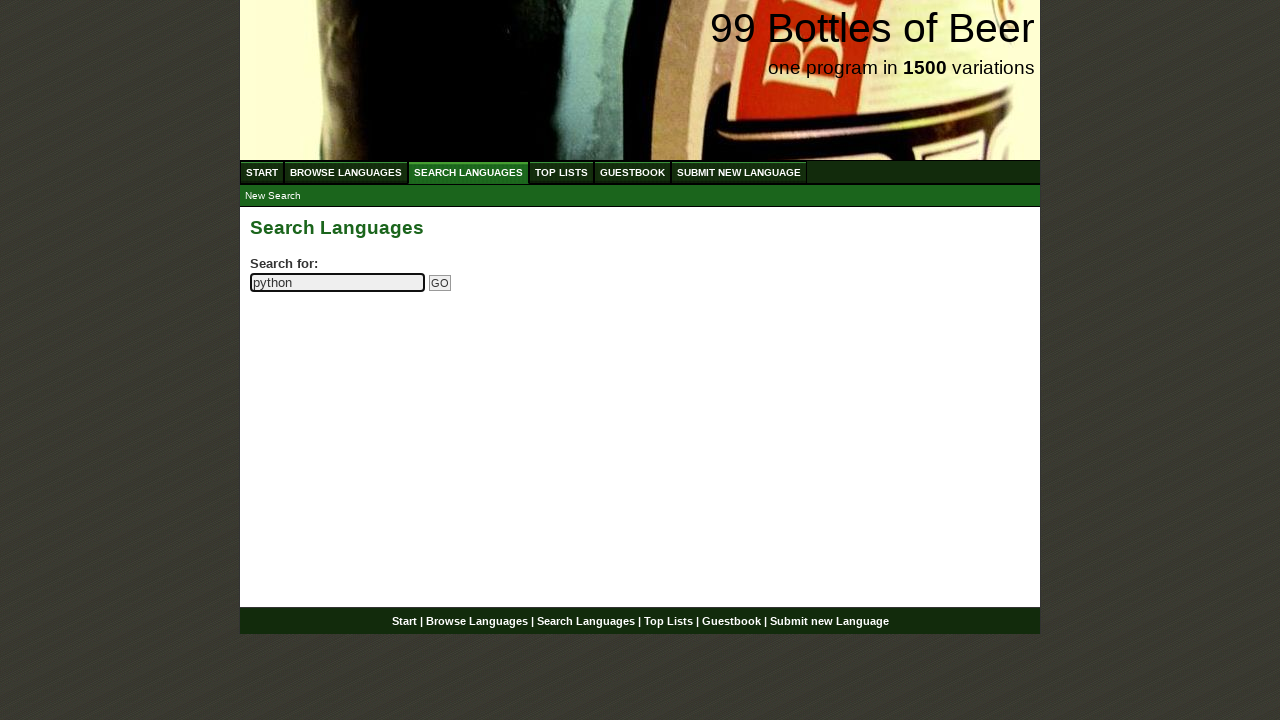

Clicked Go button to submit search at (440, 283) on input[name='submitsearch']
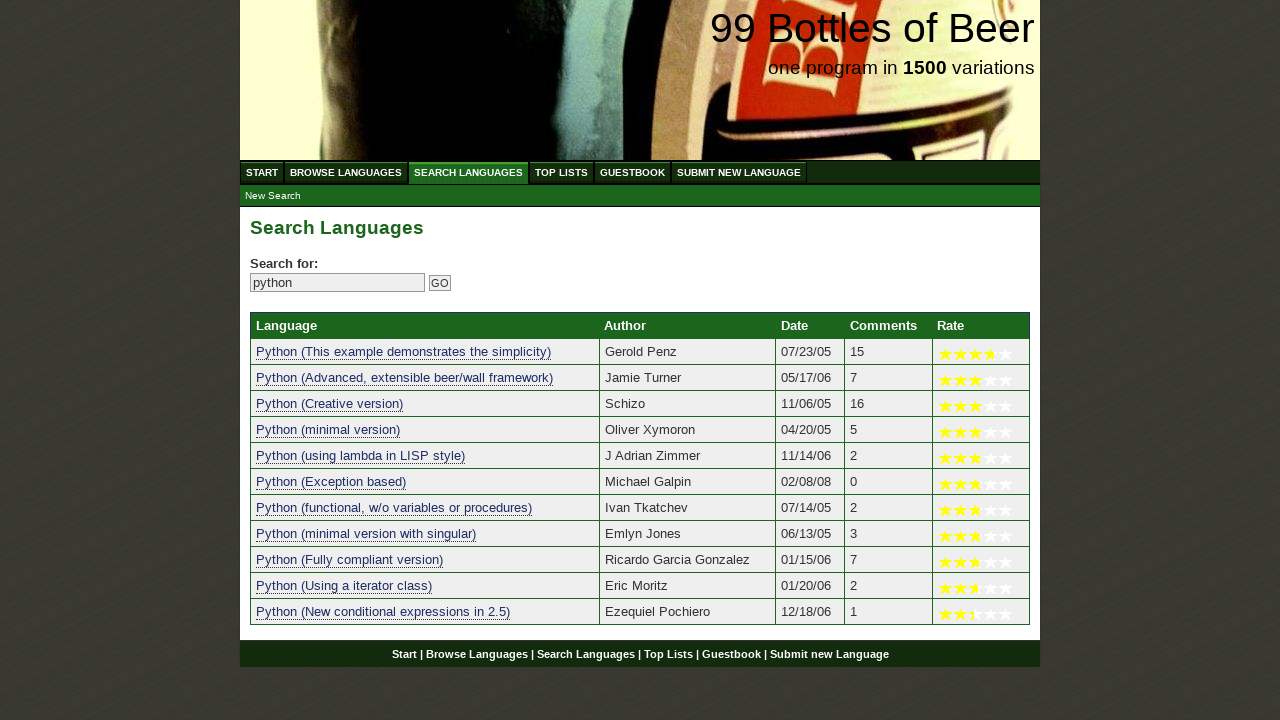

Search results loaded successfully
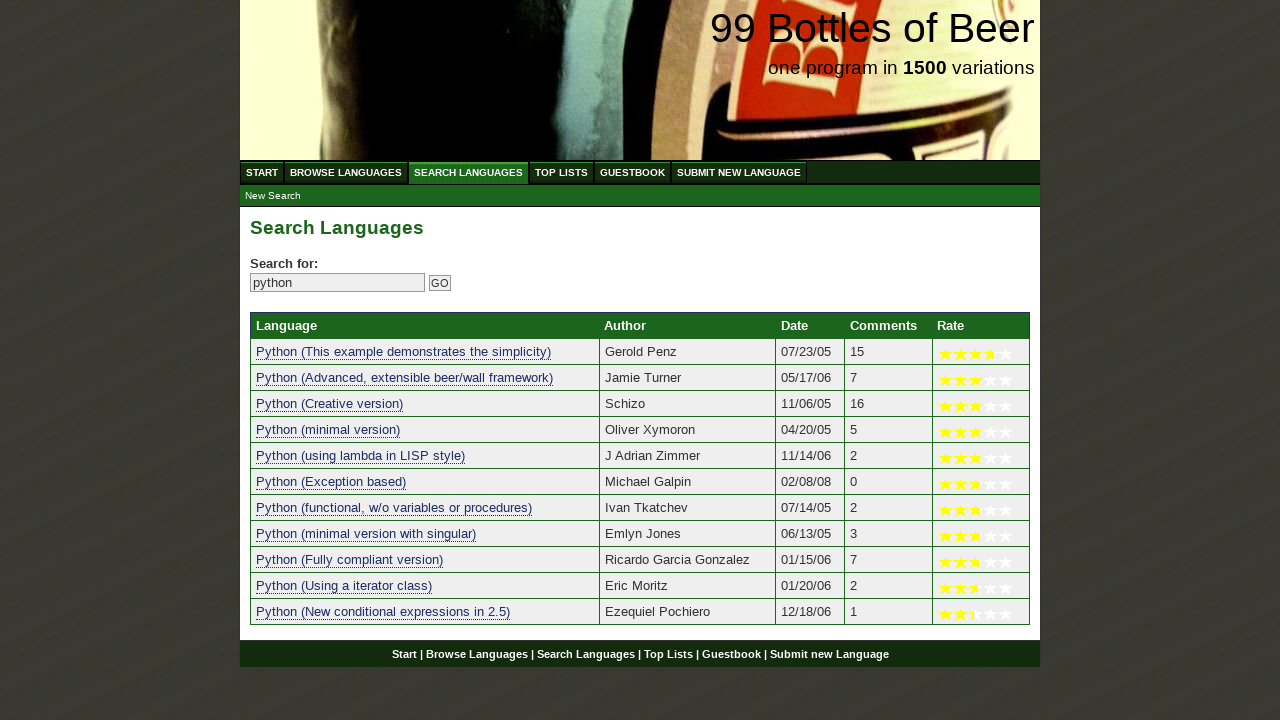

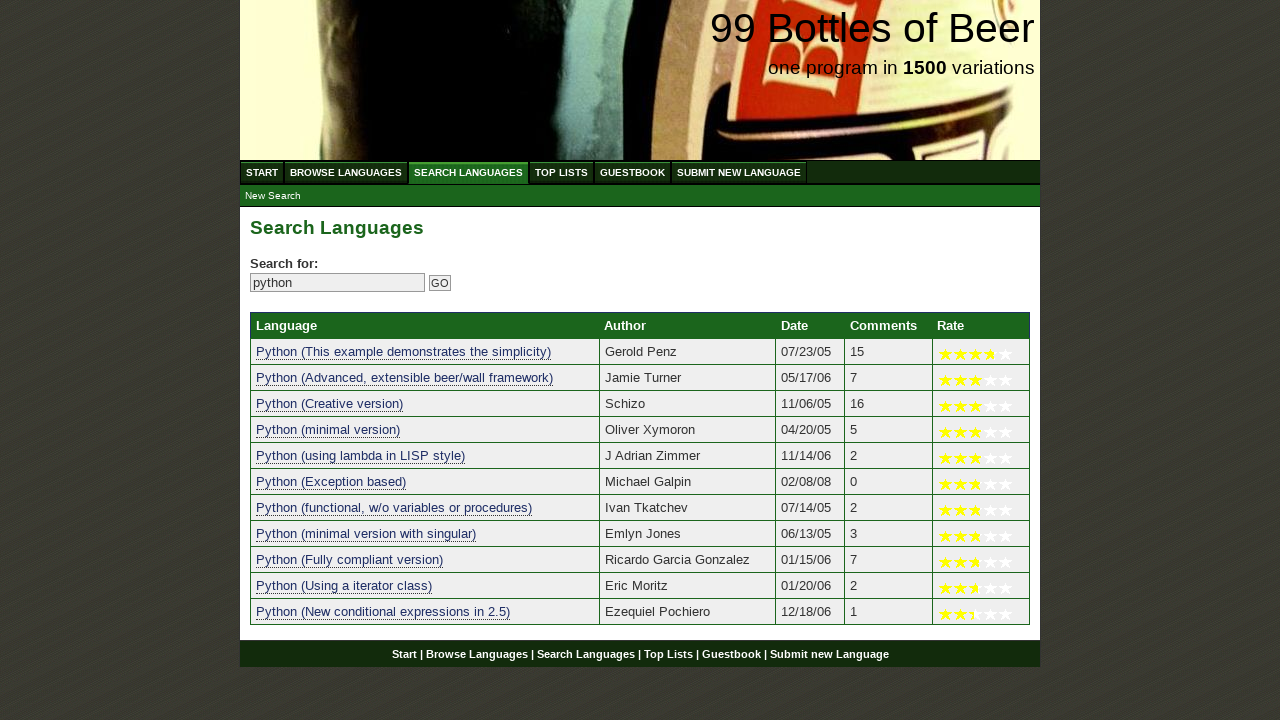